Opens the Solestruck website and loads the homepage. This is a basic page load test with no additional interactions.

Starting URL: http://www.solestruck.com

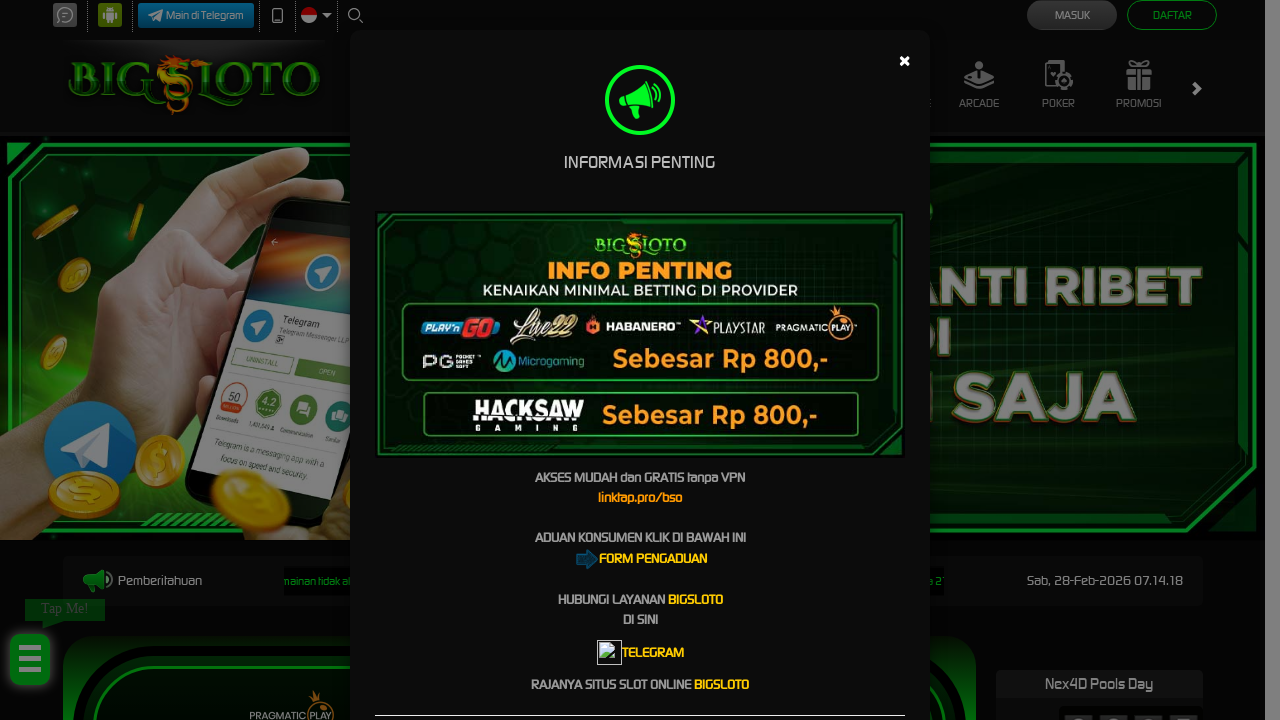

Waited for page to reach domcontentloaded state
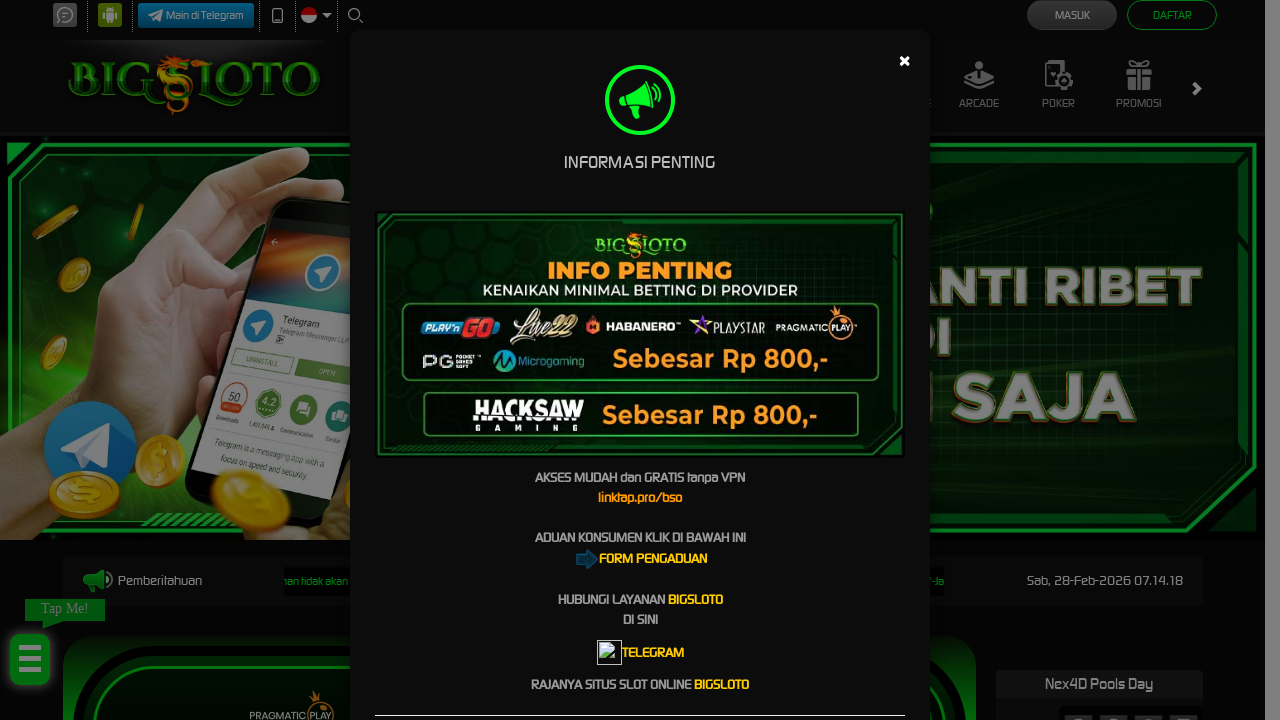

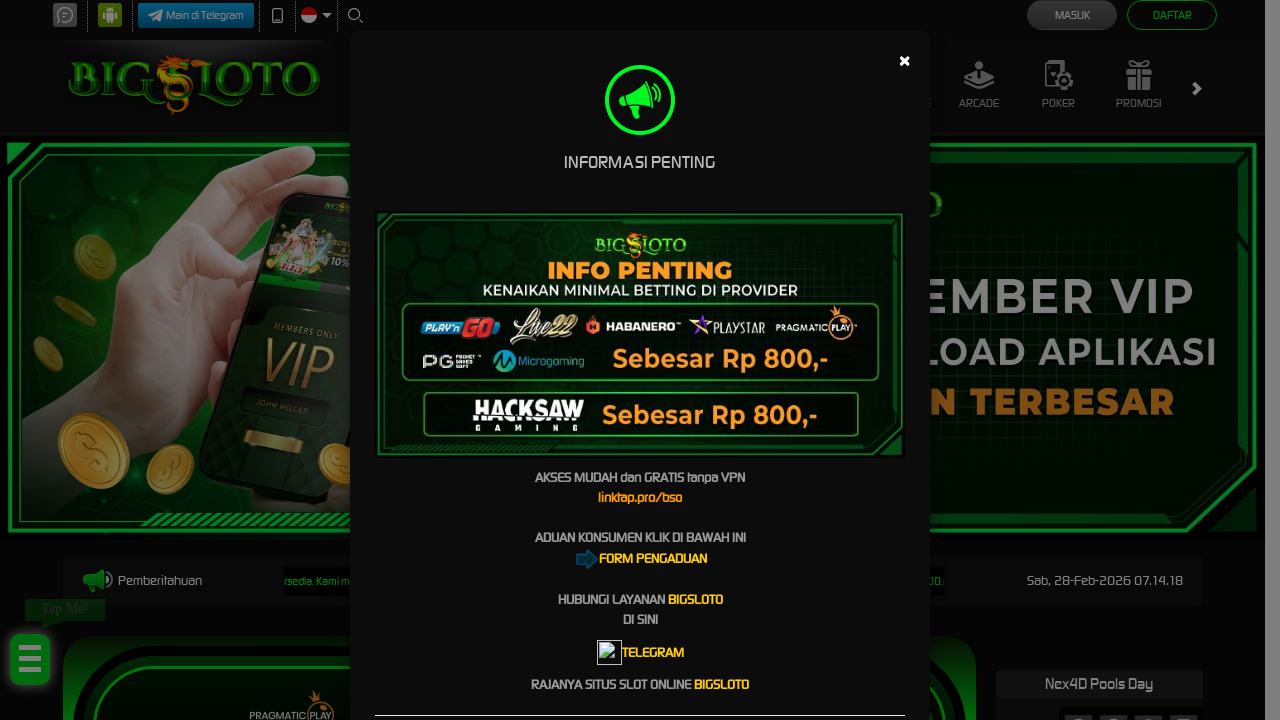